Tests keyboard actions on a text comparison tool by entering text in the first field, selecting all, copying, navigating to the second field with tab, and pasting the content

Starting URL: https://text-compare.com/

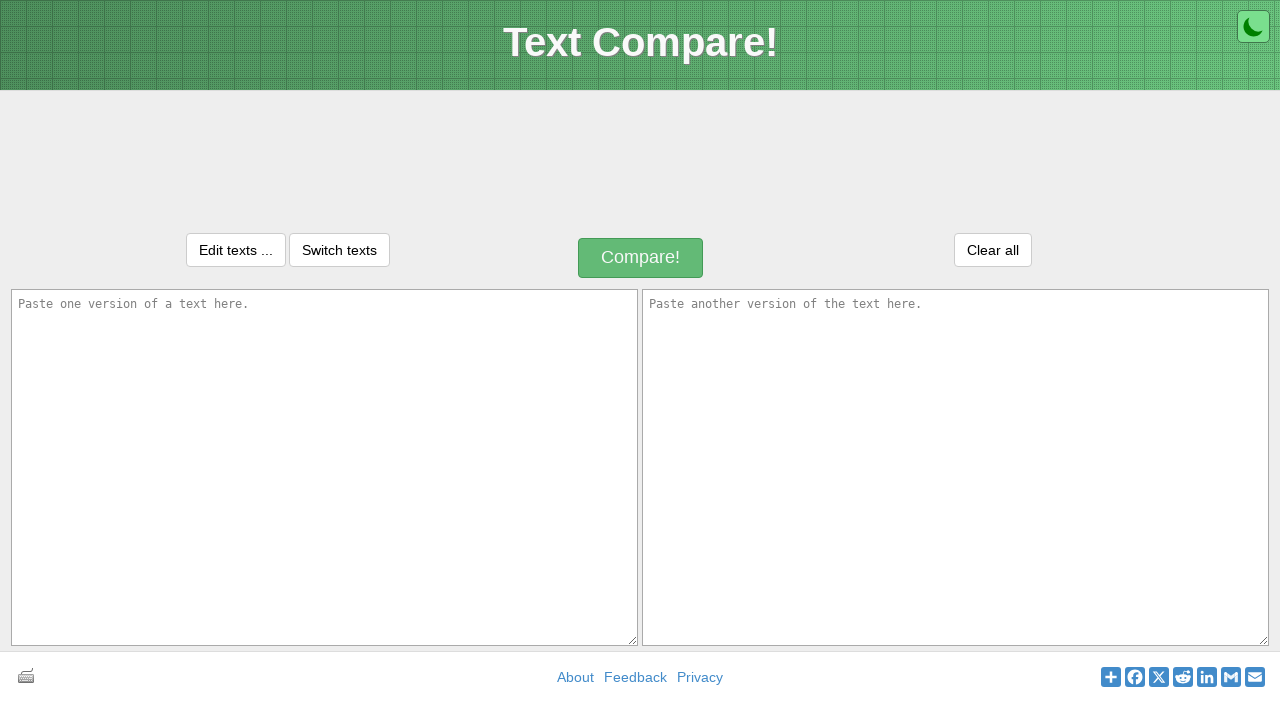

Filled first text field with 'Its Milan Patel Software Engineer' on #inputText1
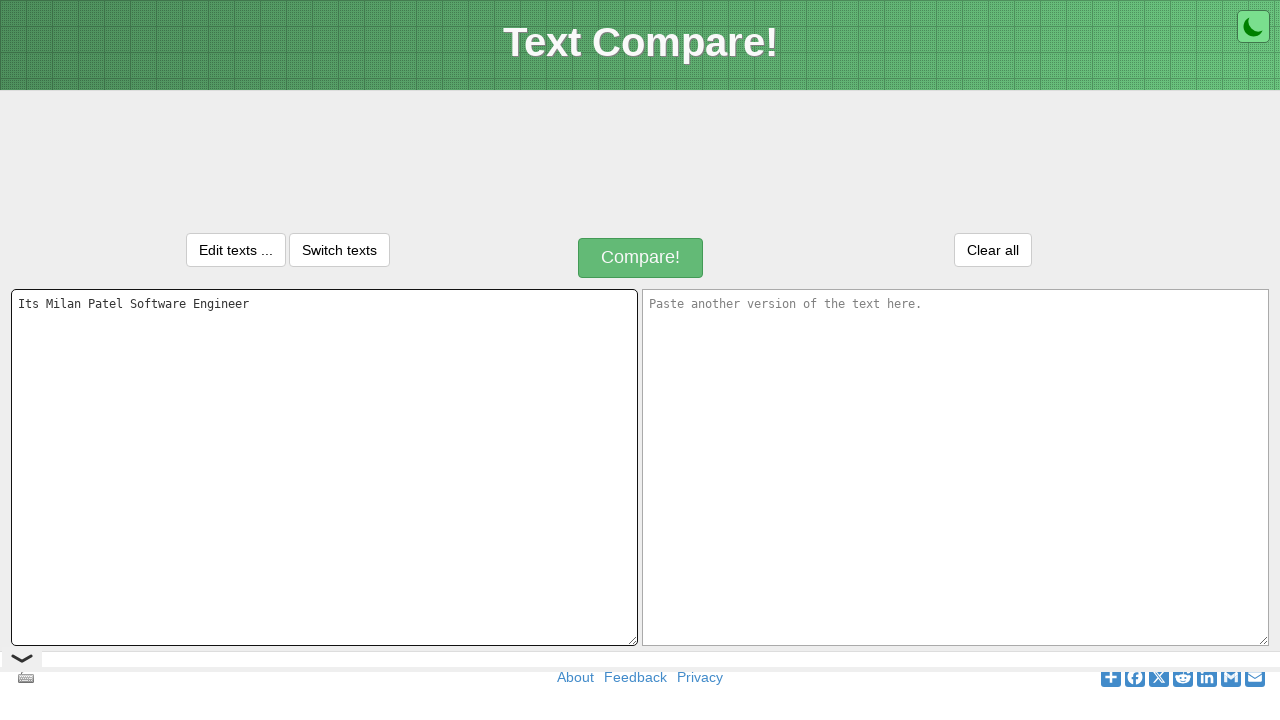

Selected all text in first field using Ctrl+A
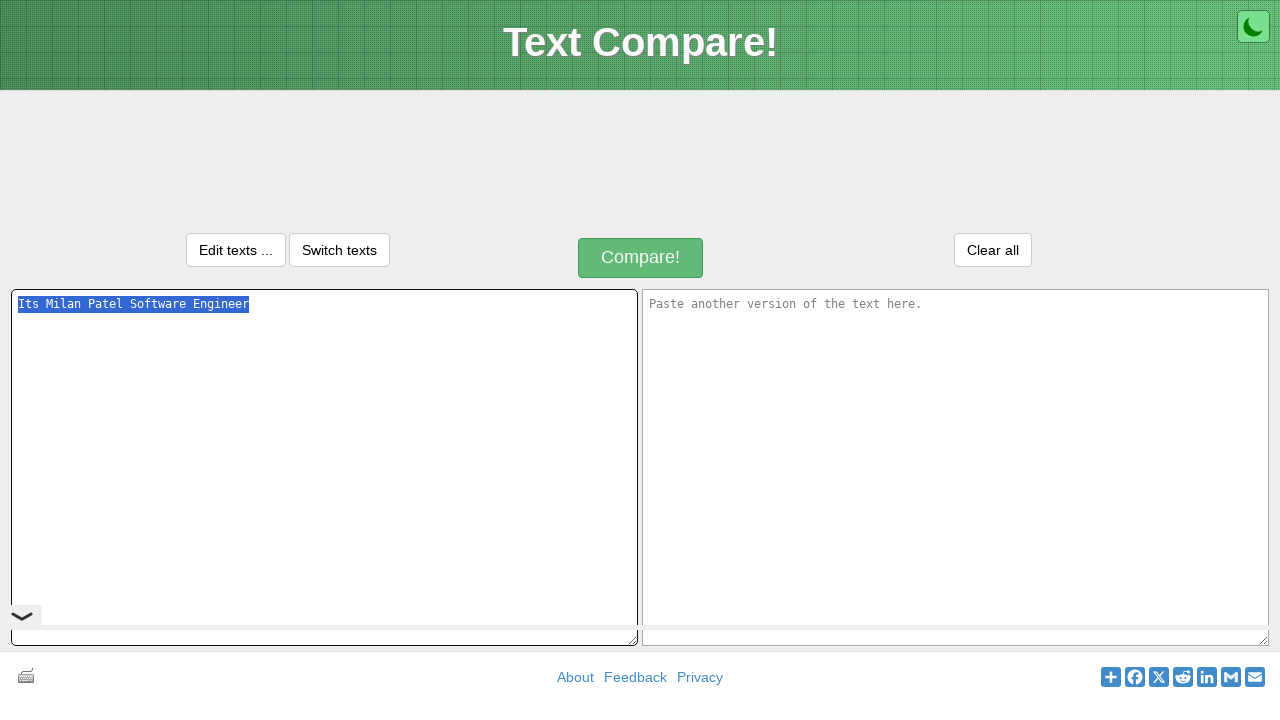

Copied selected text using Ctrl+C
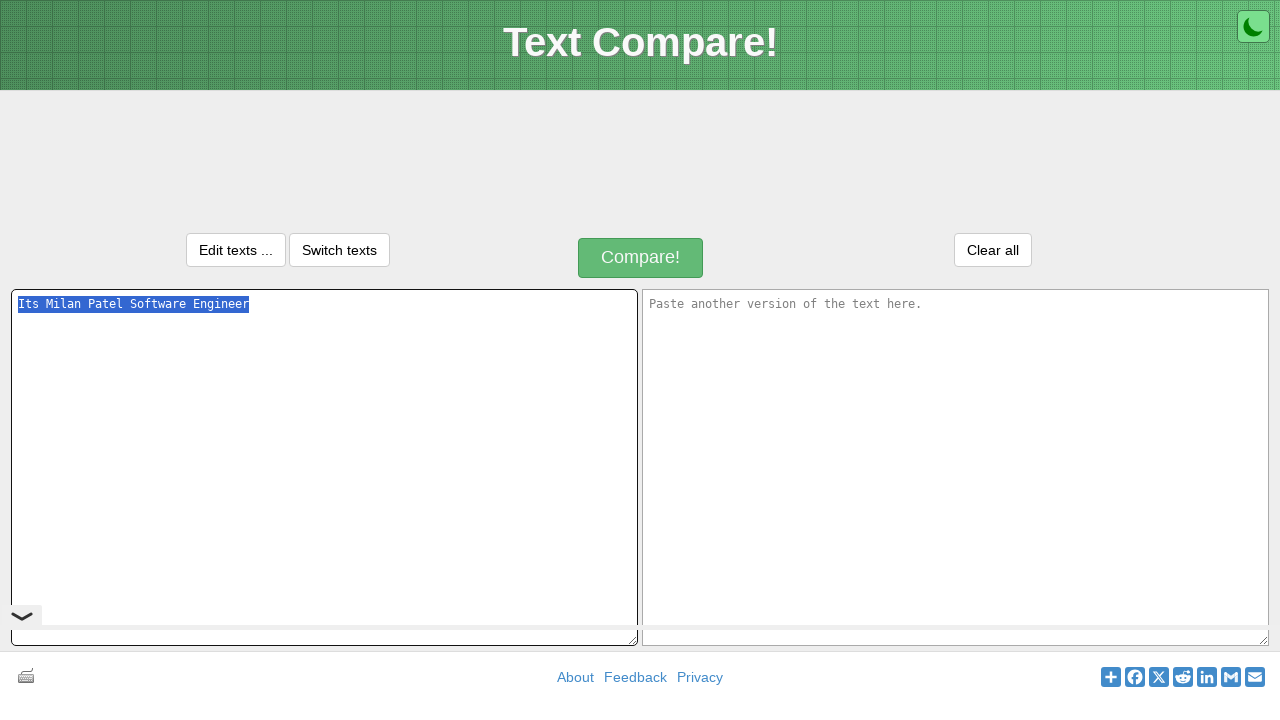

Navigated to second text field using Tab key
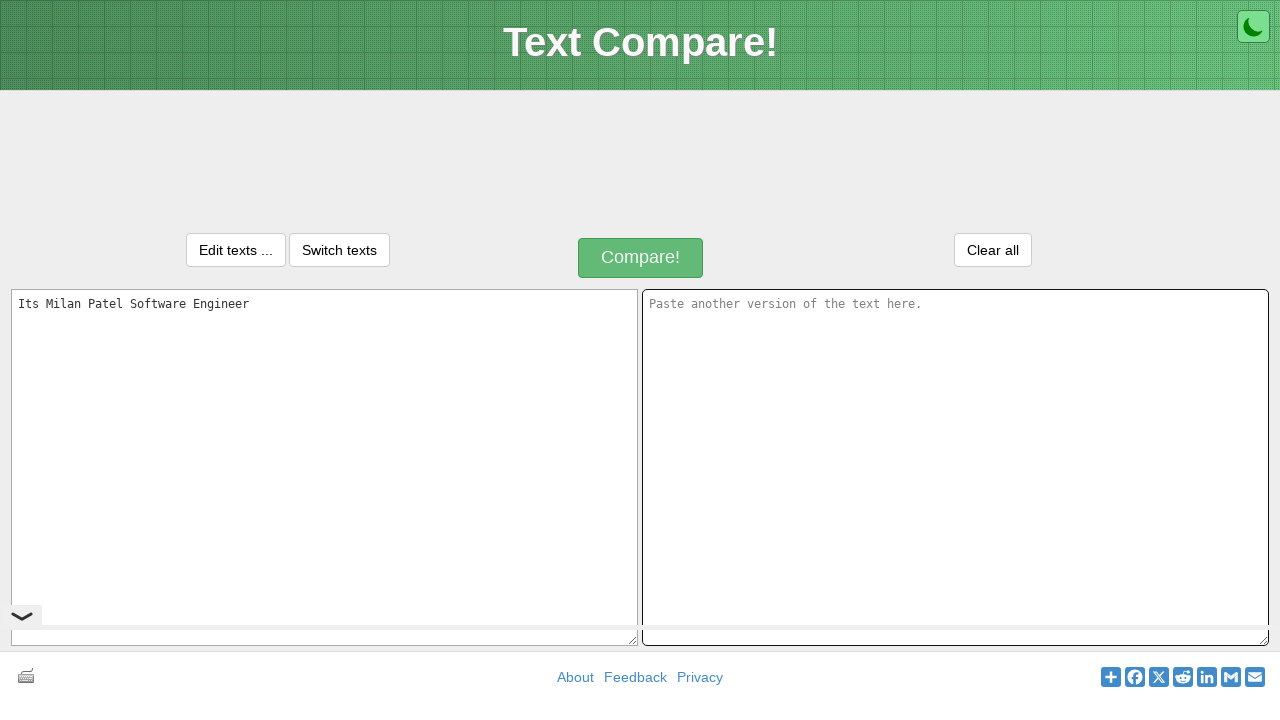

Pasted copied text into second field using Ctrl+V
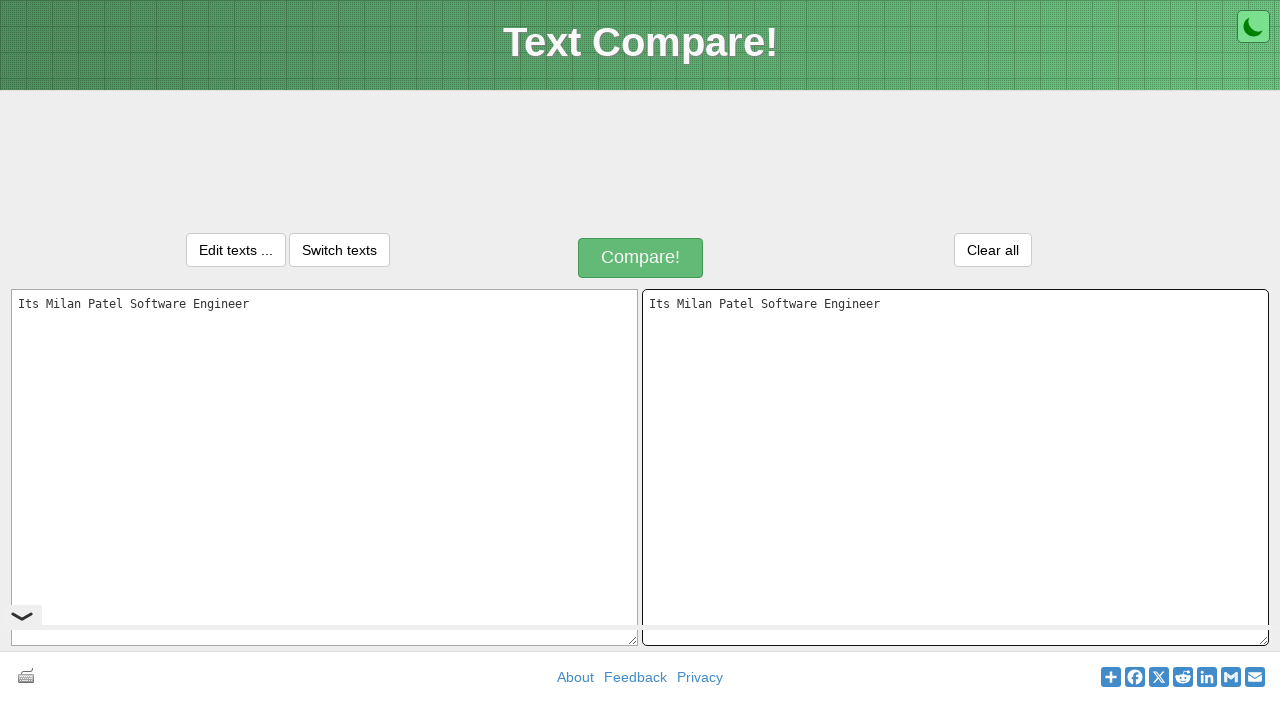

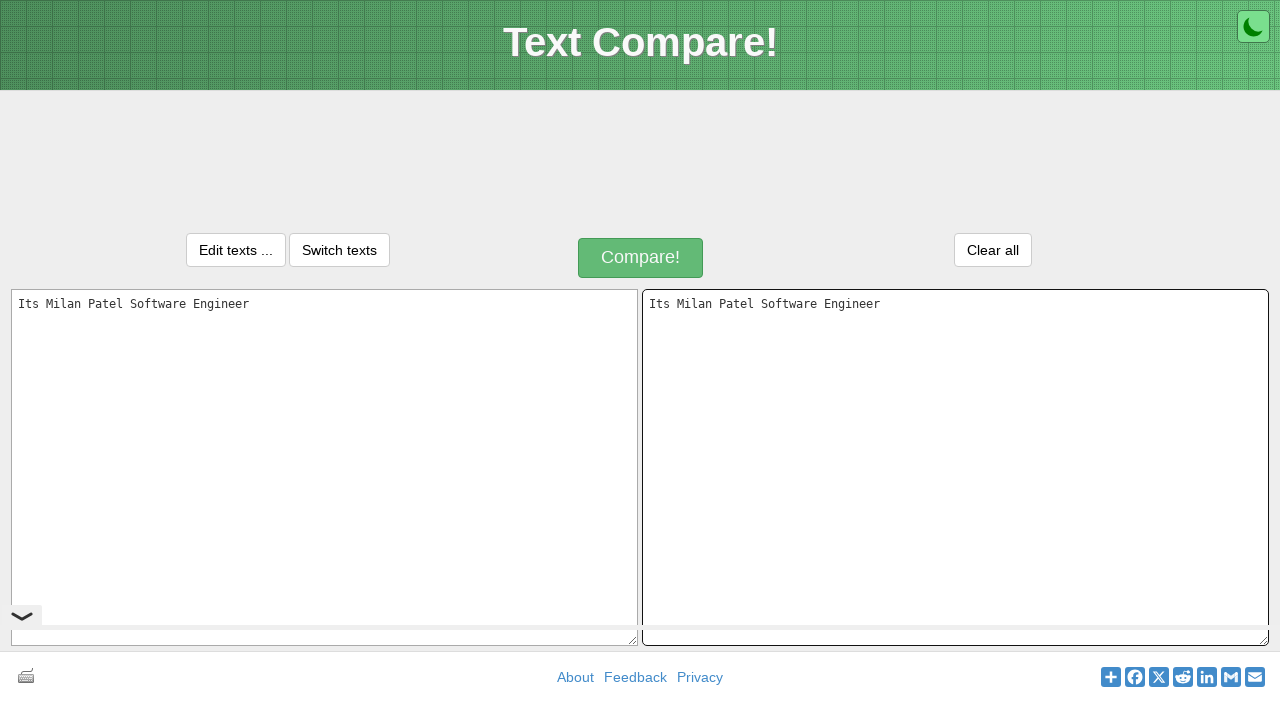